Tests dynamic loading functionality by clicking the Start button and verifying that "Hello World!" text appears, using a longer 10-second wait timeout.

Starting URL: https://automationfc.github.io/dynamic-loading/

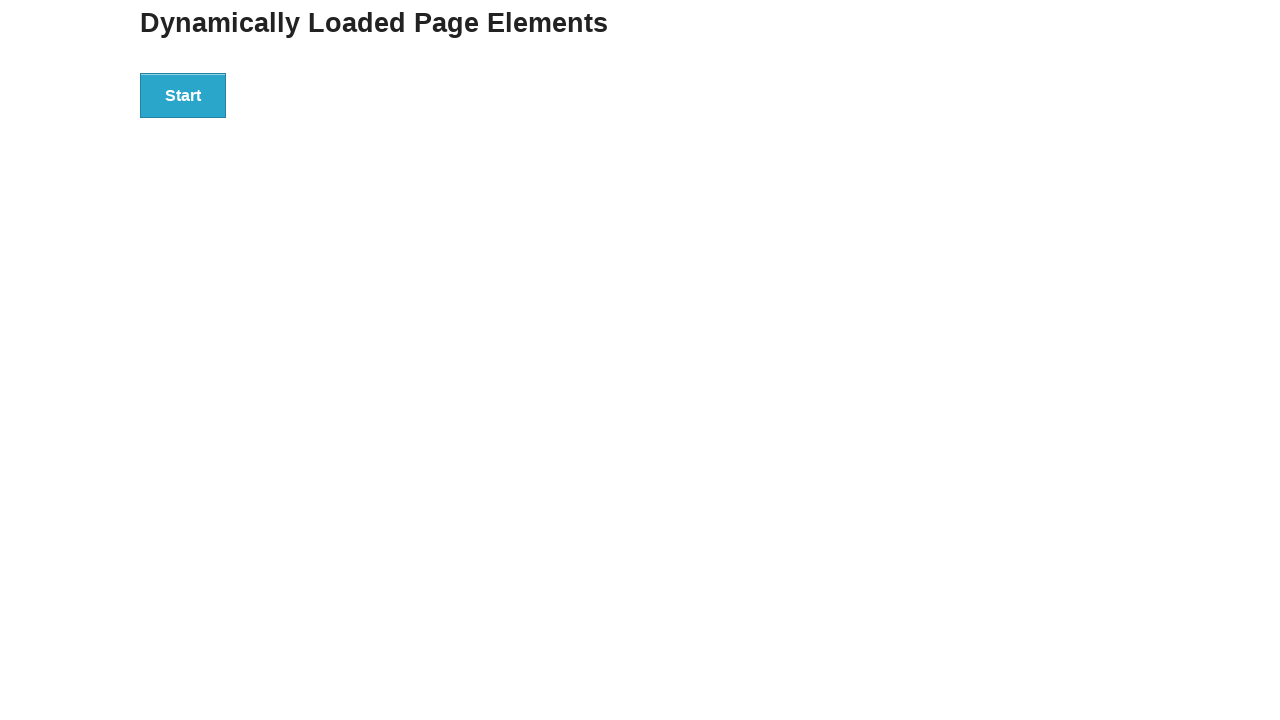

Clicked the Start button to initiate dynamic loading at (183, 95) on xpath=//button[text()='Start']
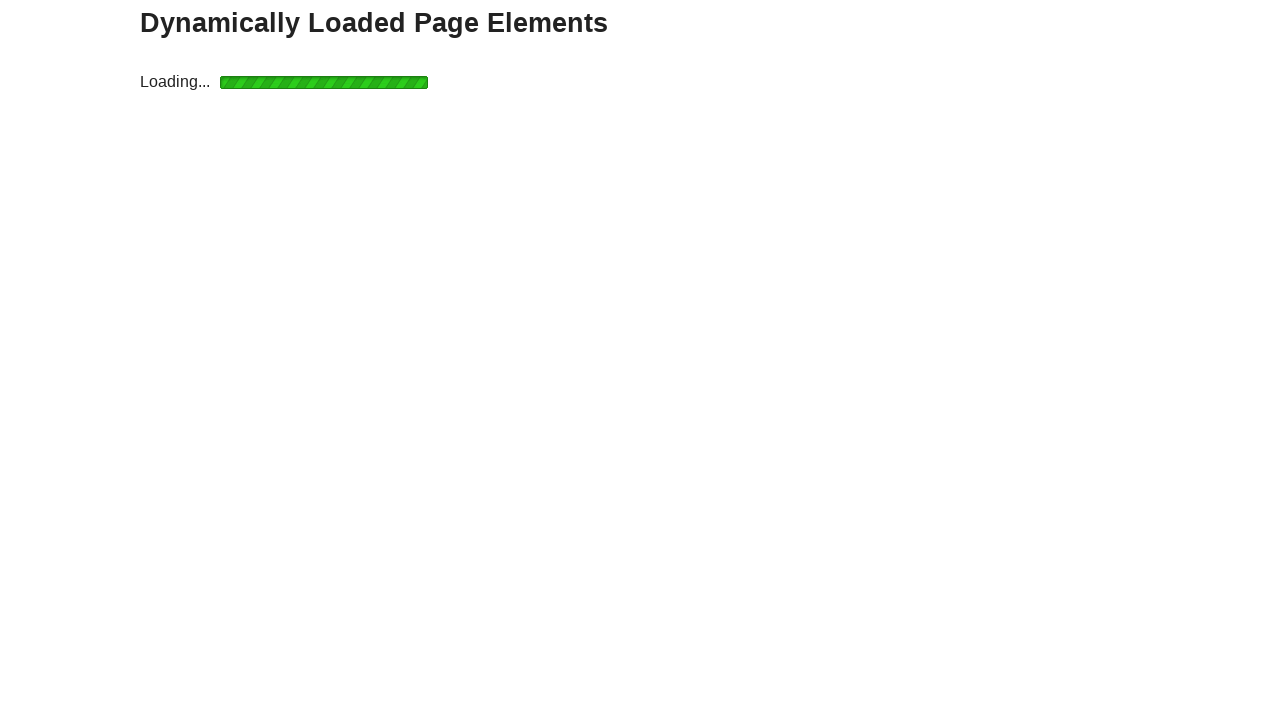

Waited for Hello World text to appear (10-second timeout)
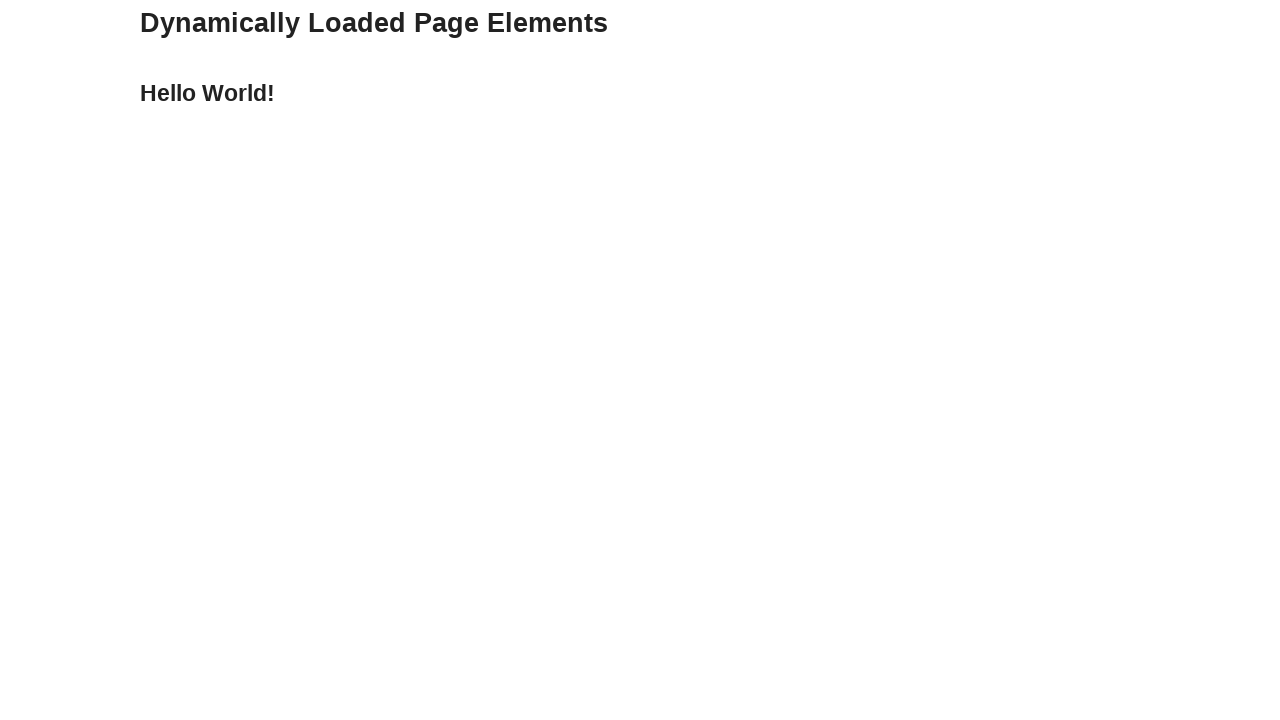

Retrieved text content from h4 element
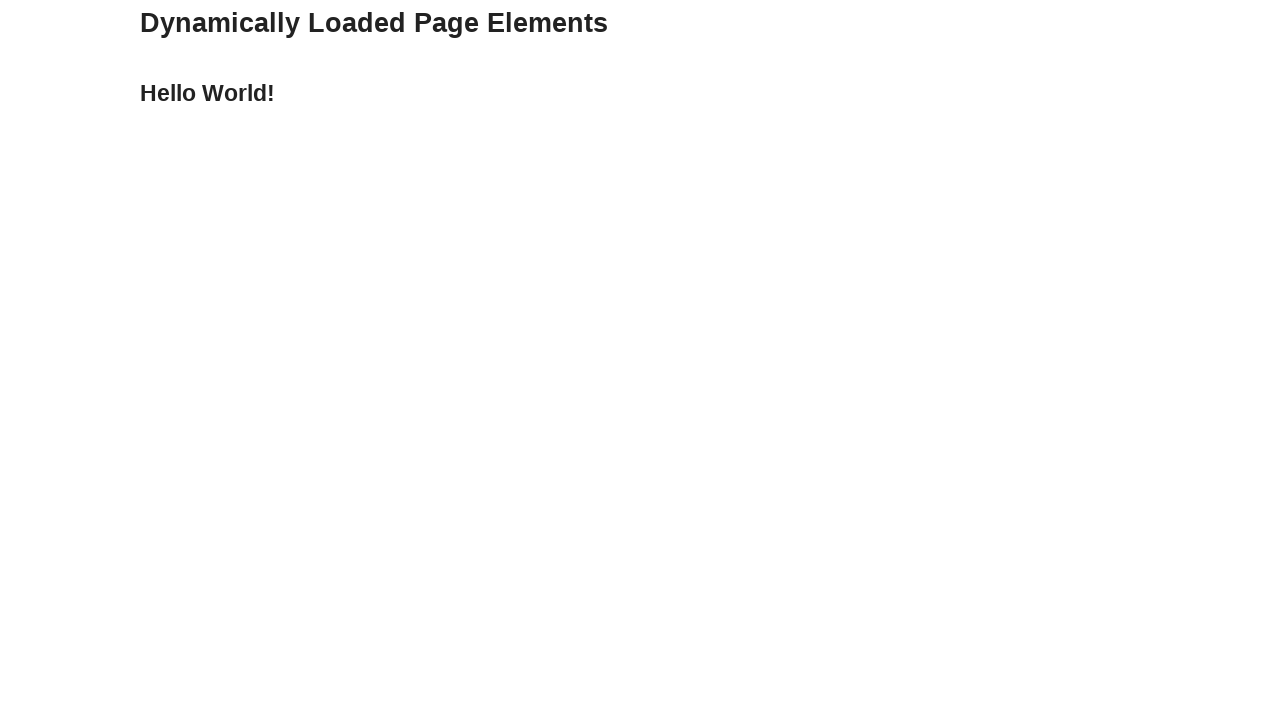

Verified that text content equals 'Hello World!'
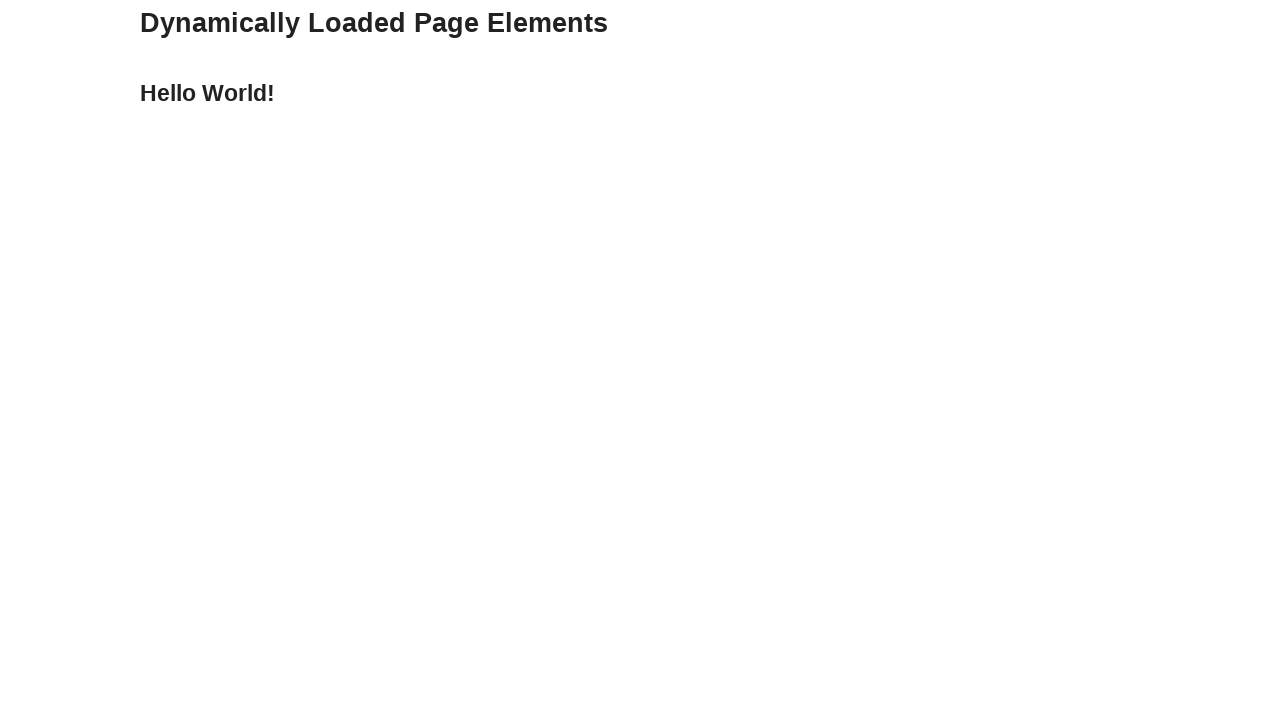

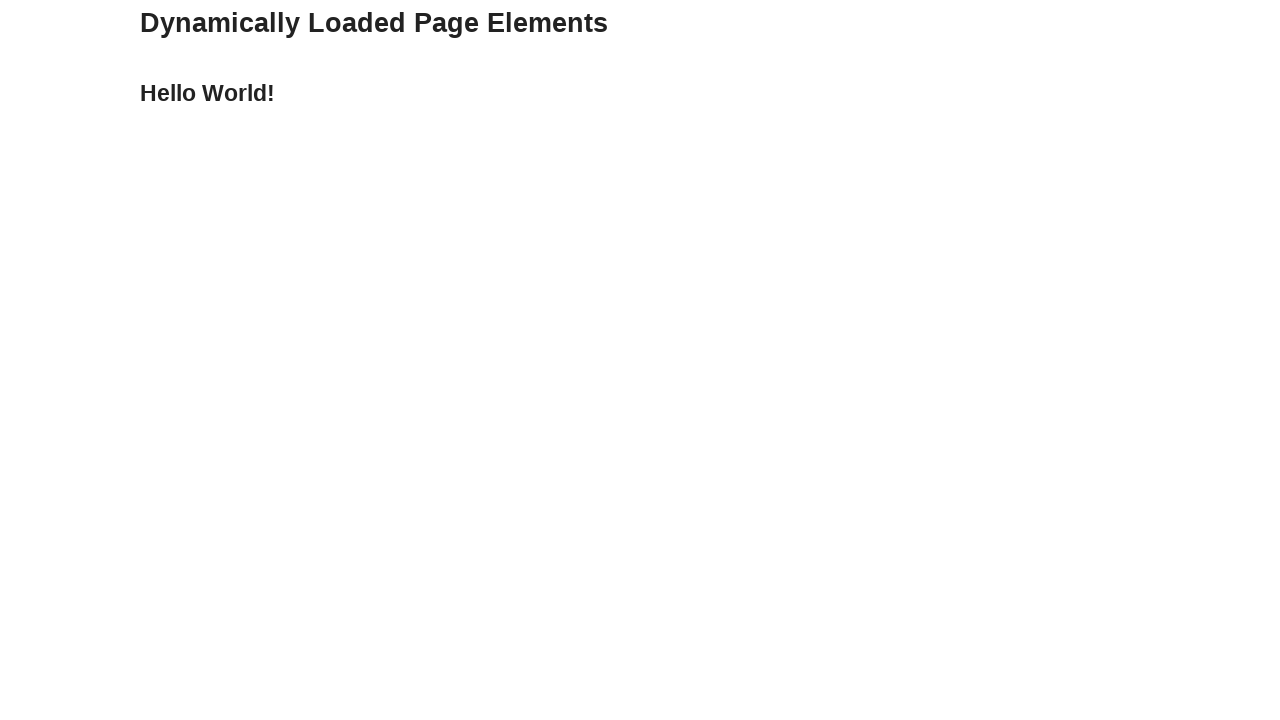